Tests dynamic controls with explicit waits by clicking Remove button, verifying message, then clicking Add button and verifying the return message

Starting URL: https://the-internet.herokuapp.com/dynamic_controls

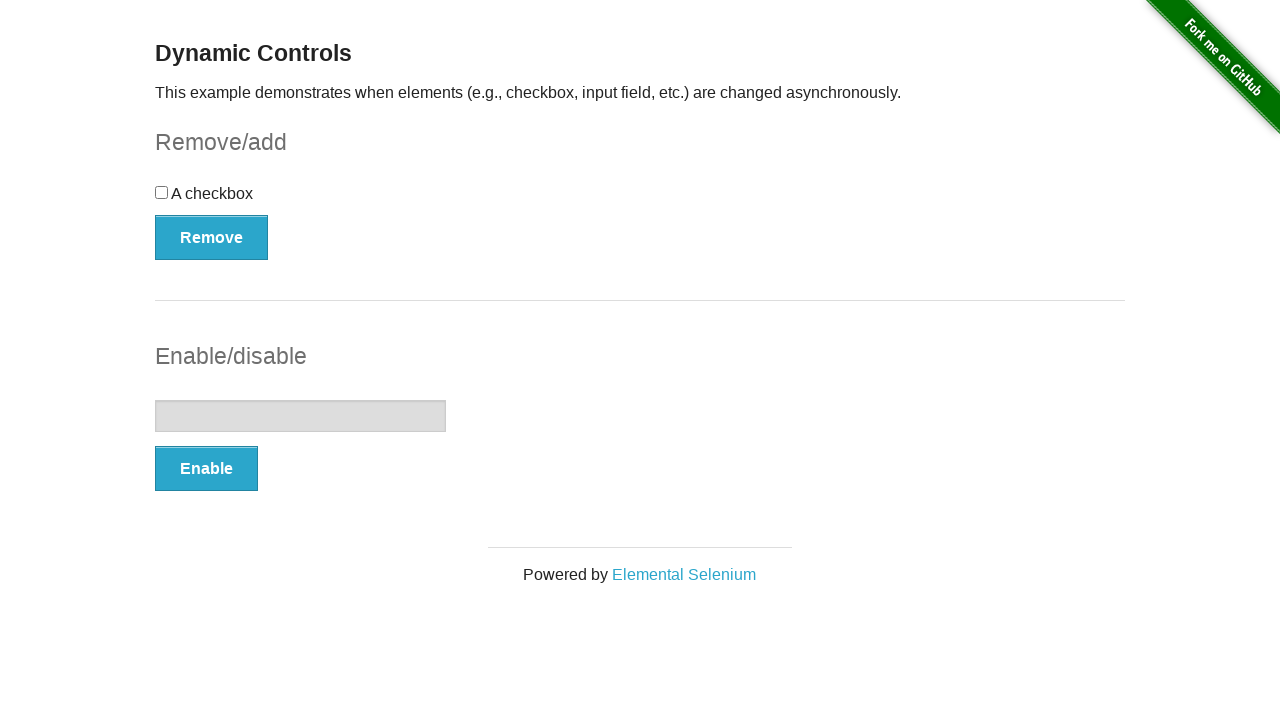

Clicked Remove button at (212, 237) on xpath=//button[.='Remove']
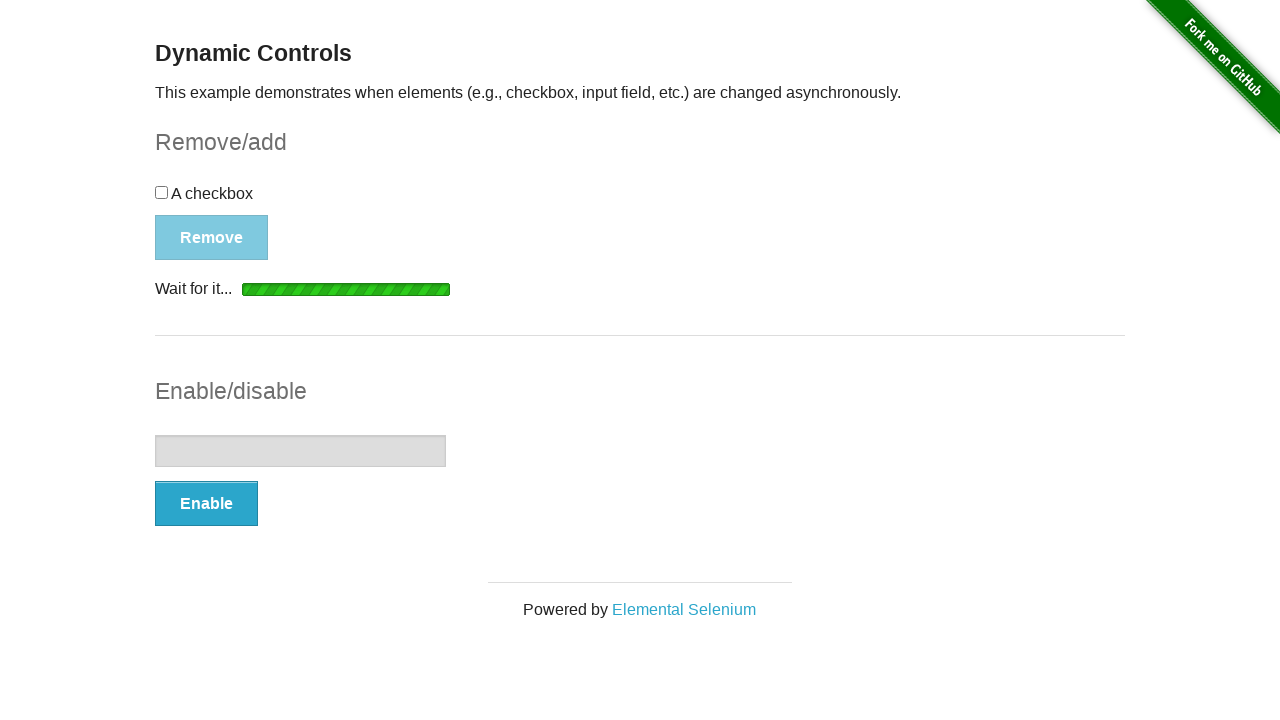

Message element became visible after Remove action
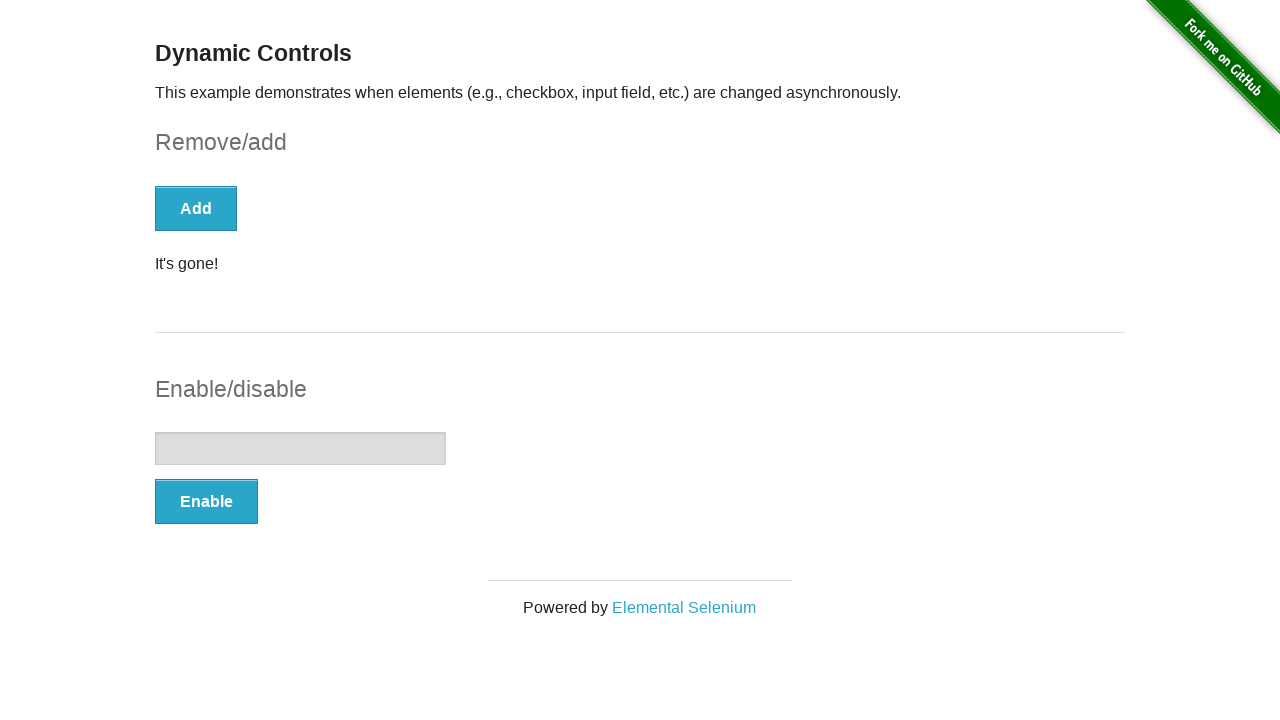

Retrieved message text: 'It's gone!'
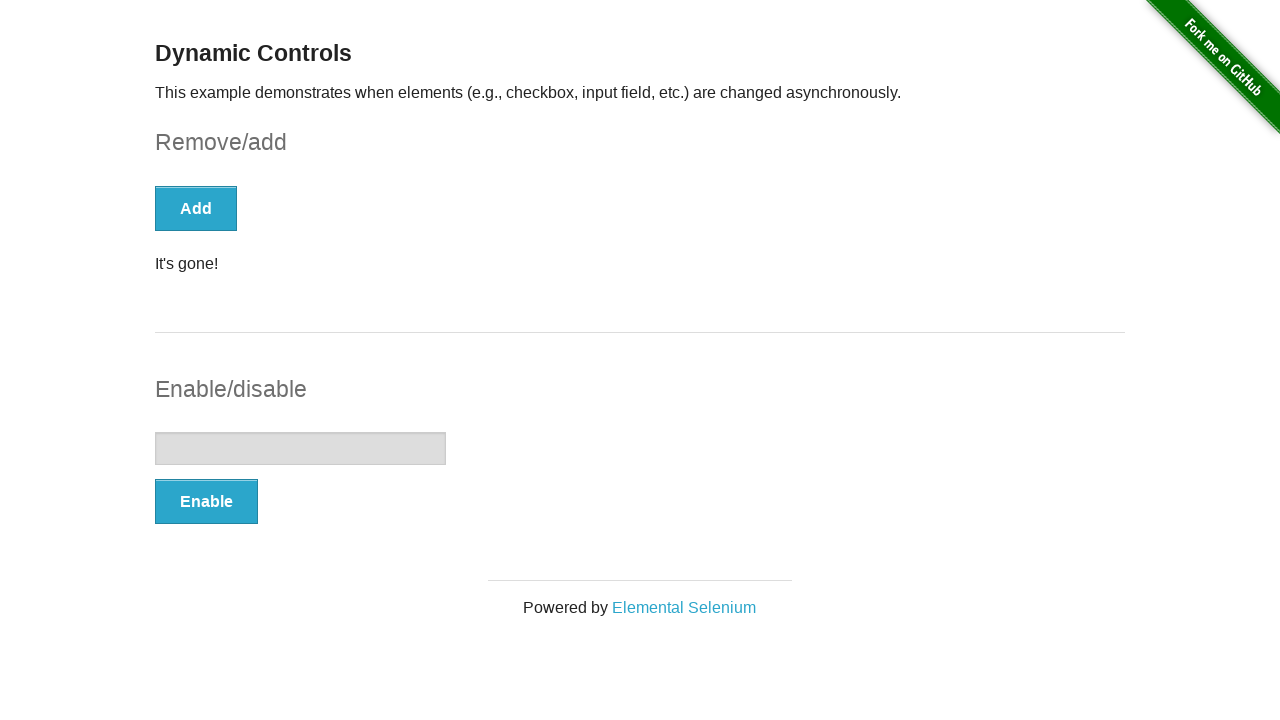

Verified message displays 'It's gone!'
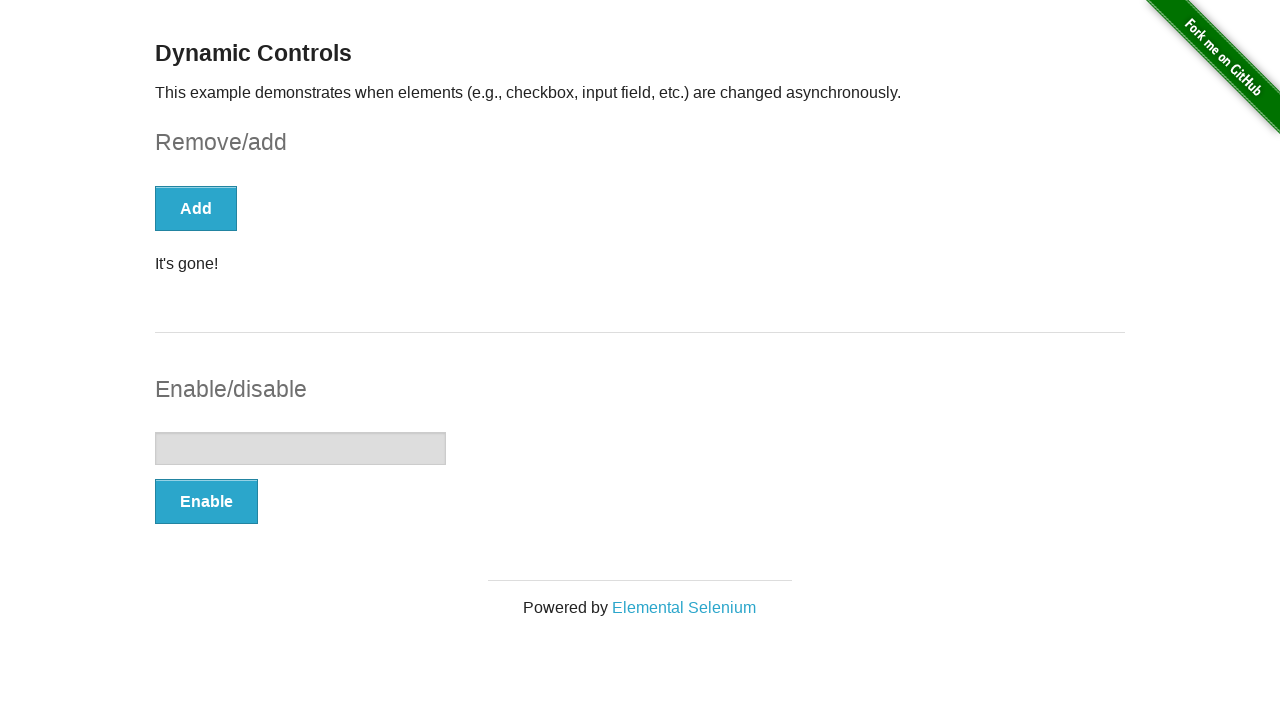

Clicked Add button at (196, 208) on xpath=//button[.='Add']
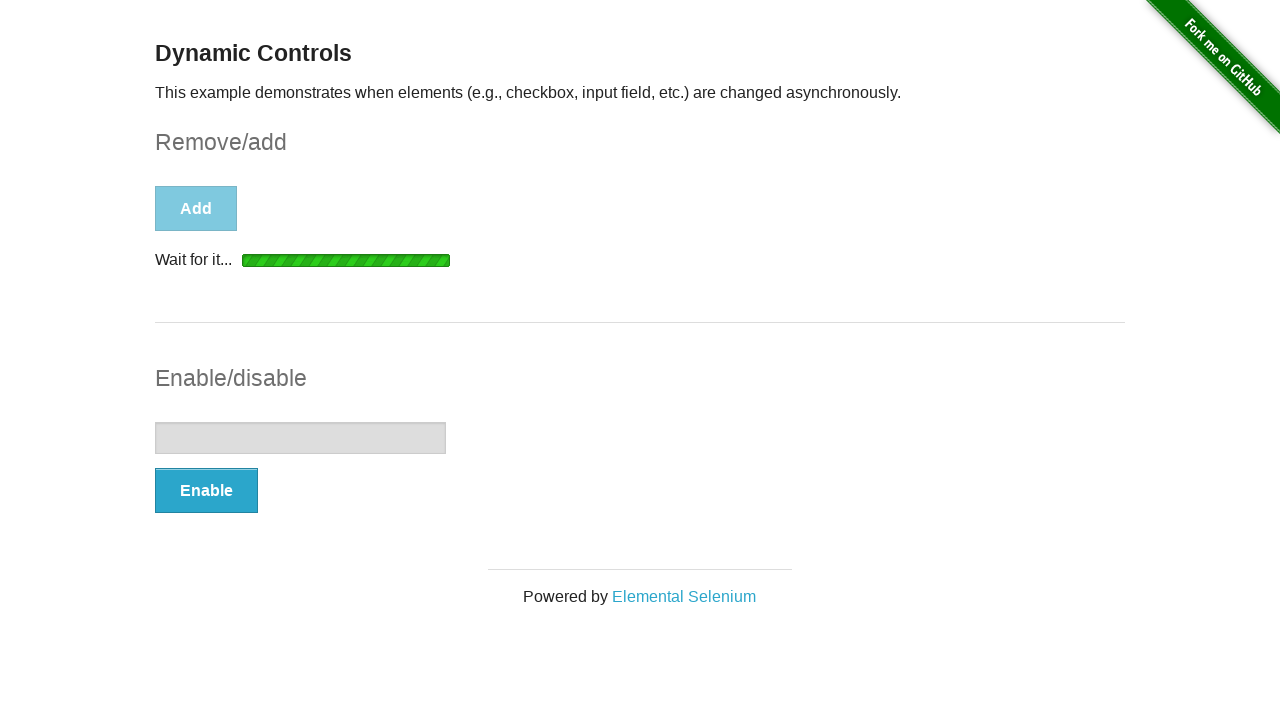

Message element became visible after Add action
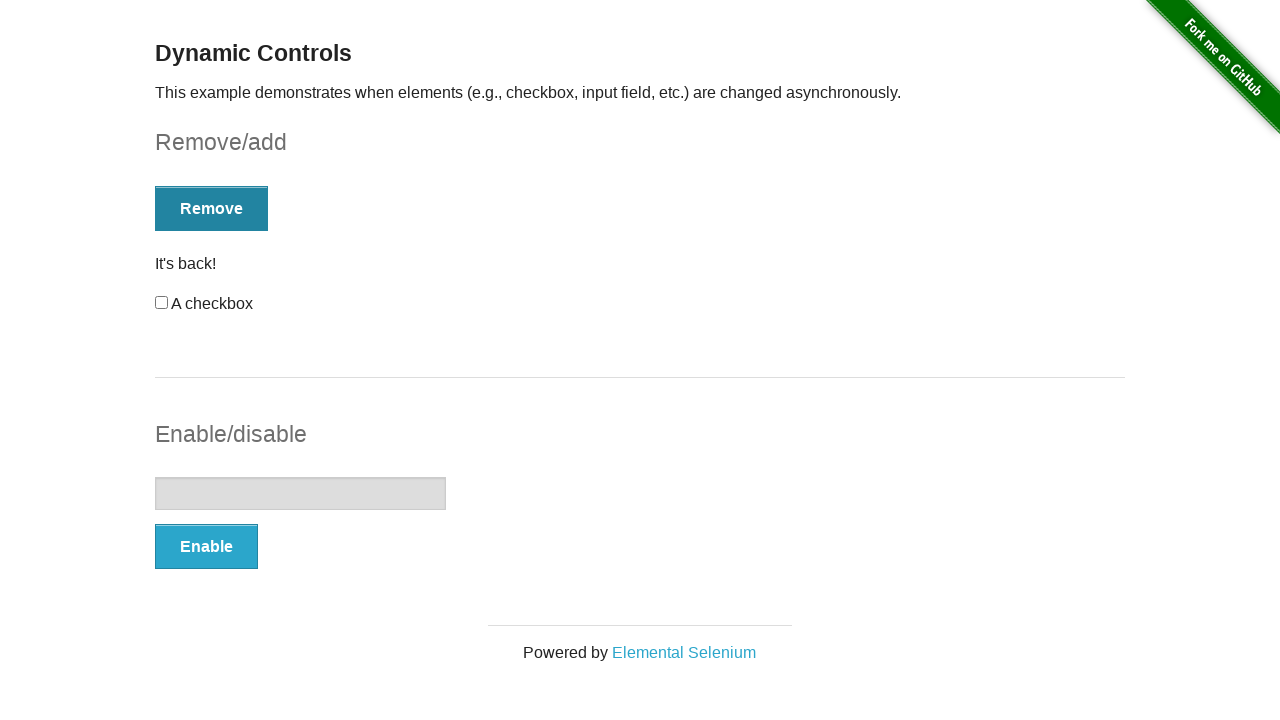

Retrieved message text: 'It's back!'
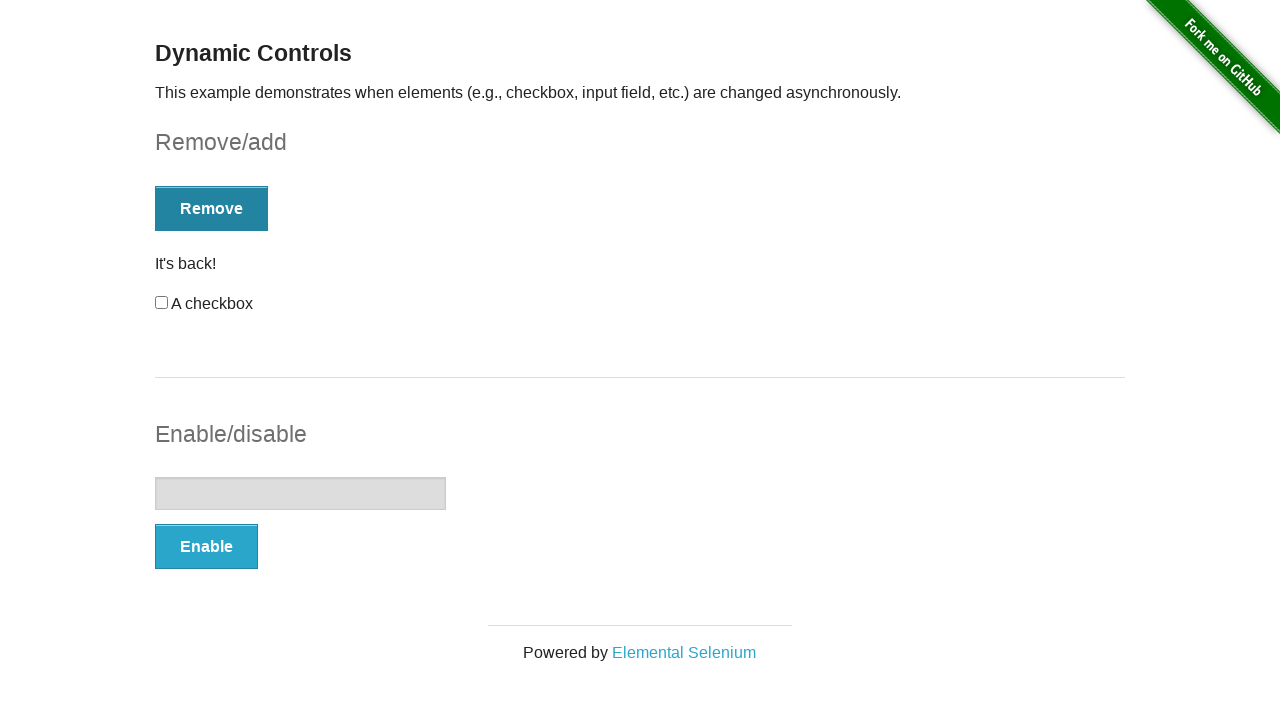

Verified message displays 'It's back!'
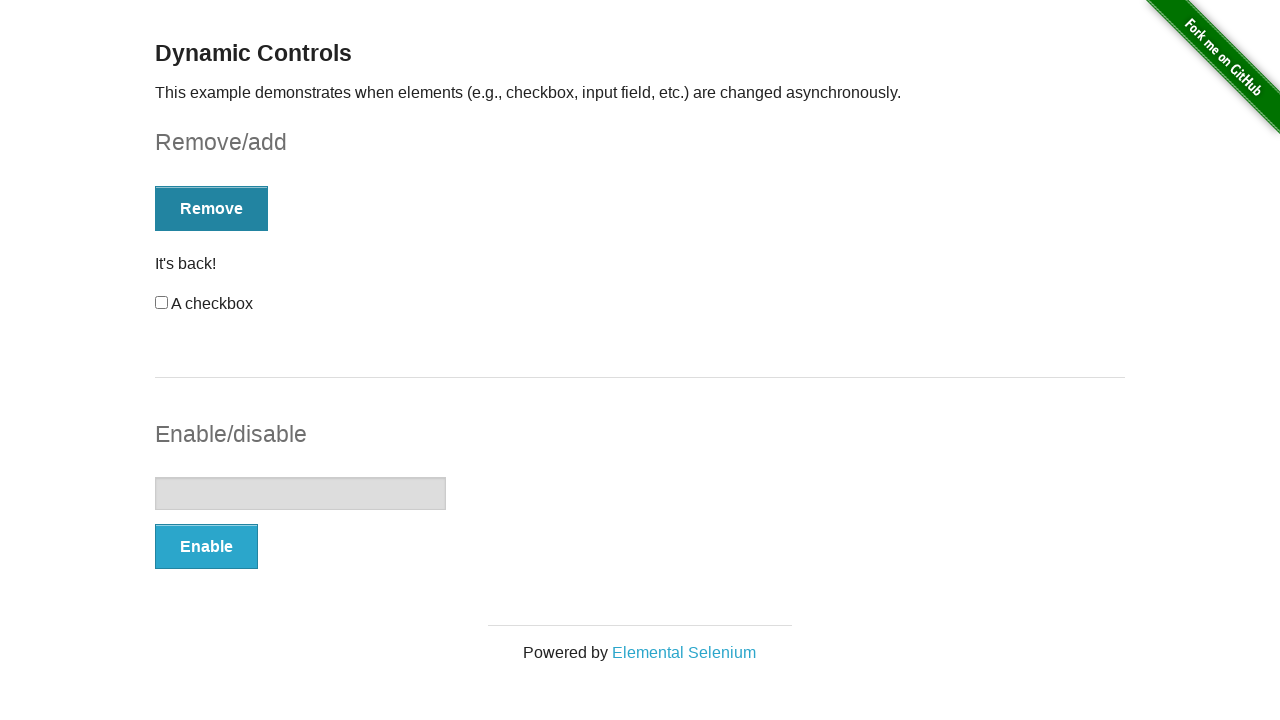

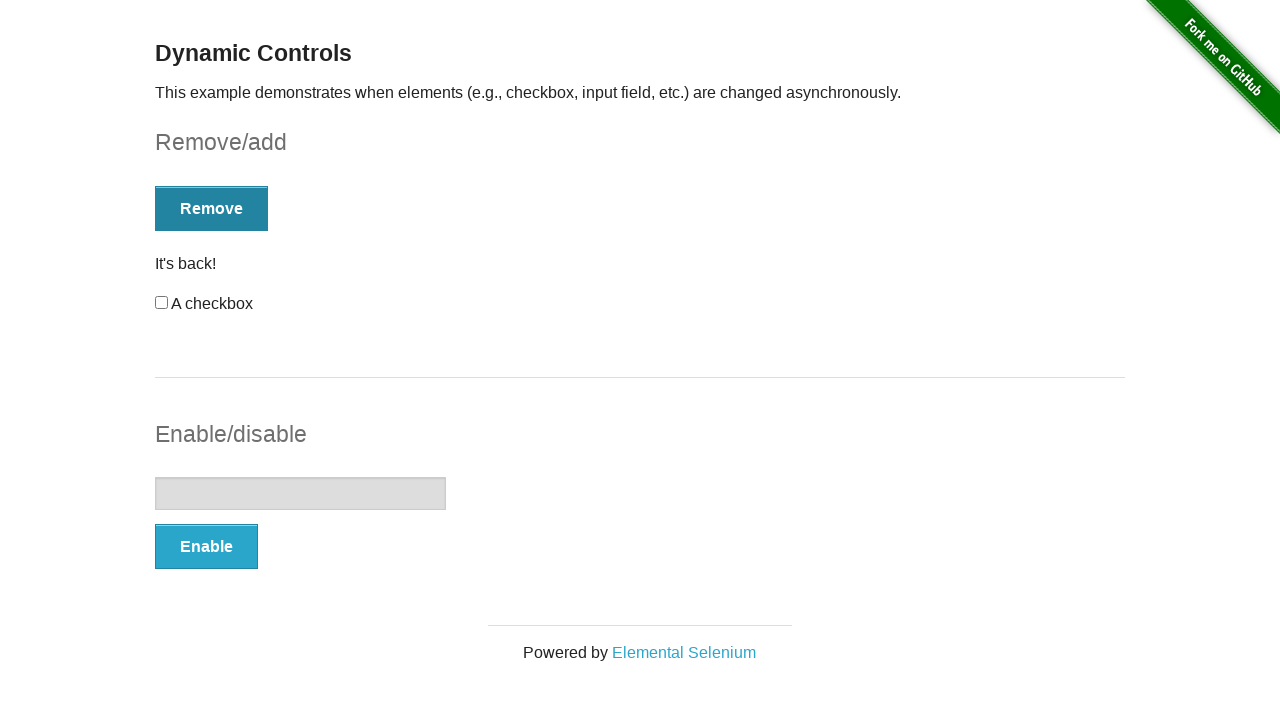